Navigates to the sign-in page and verifies the Forgot Password link is displayed

Starting URL: https://cannatrader-frontend.vercel.app/home

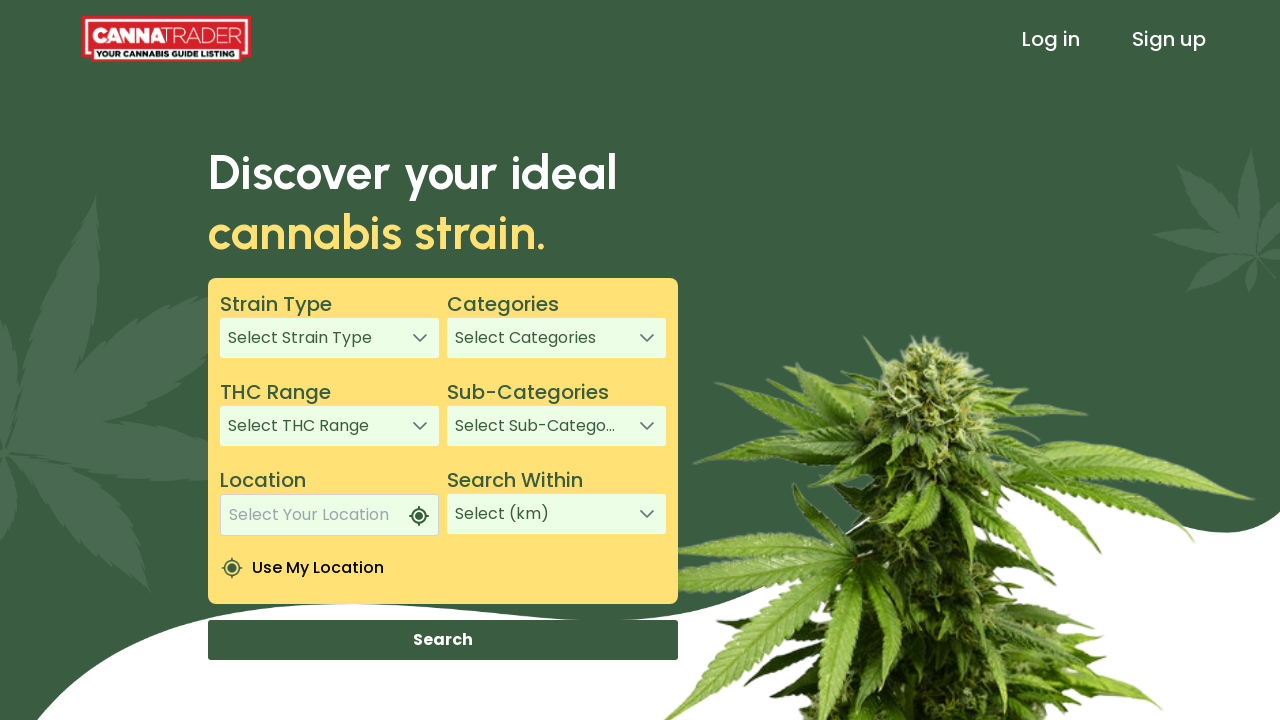

Clicked Sign In link to navigate to login page at (1051, 39) on xpath=/html/body/app-root/app-header/div[1]/header/div[3]/a[1]
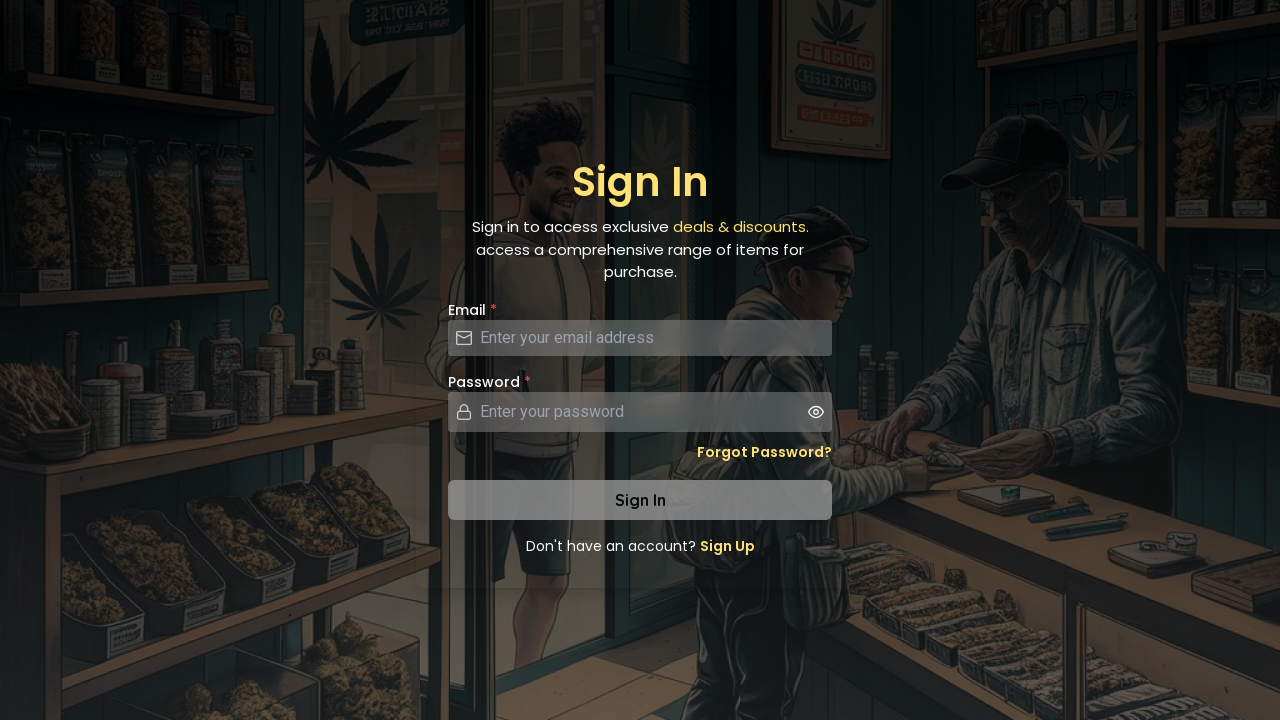

Forgot Password link is displayed on sign-in page
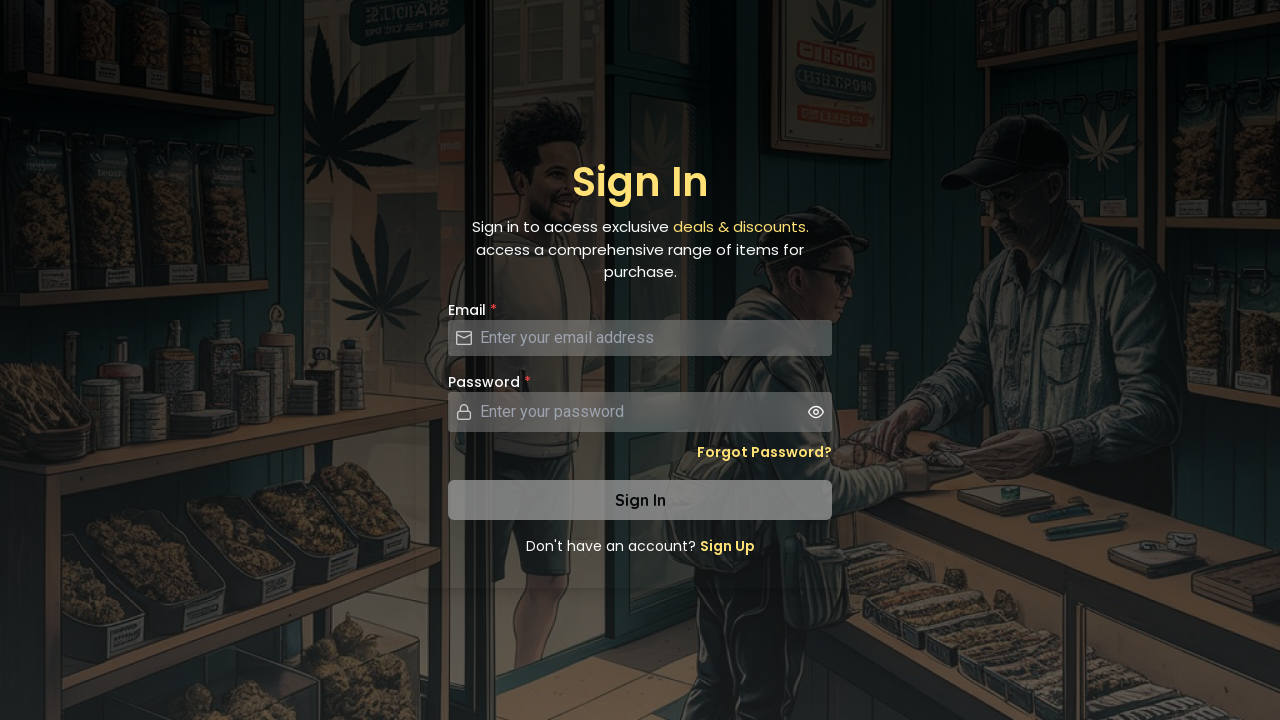

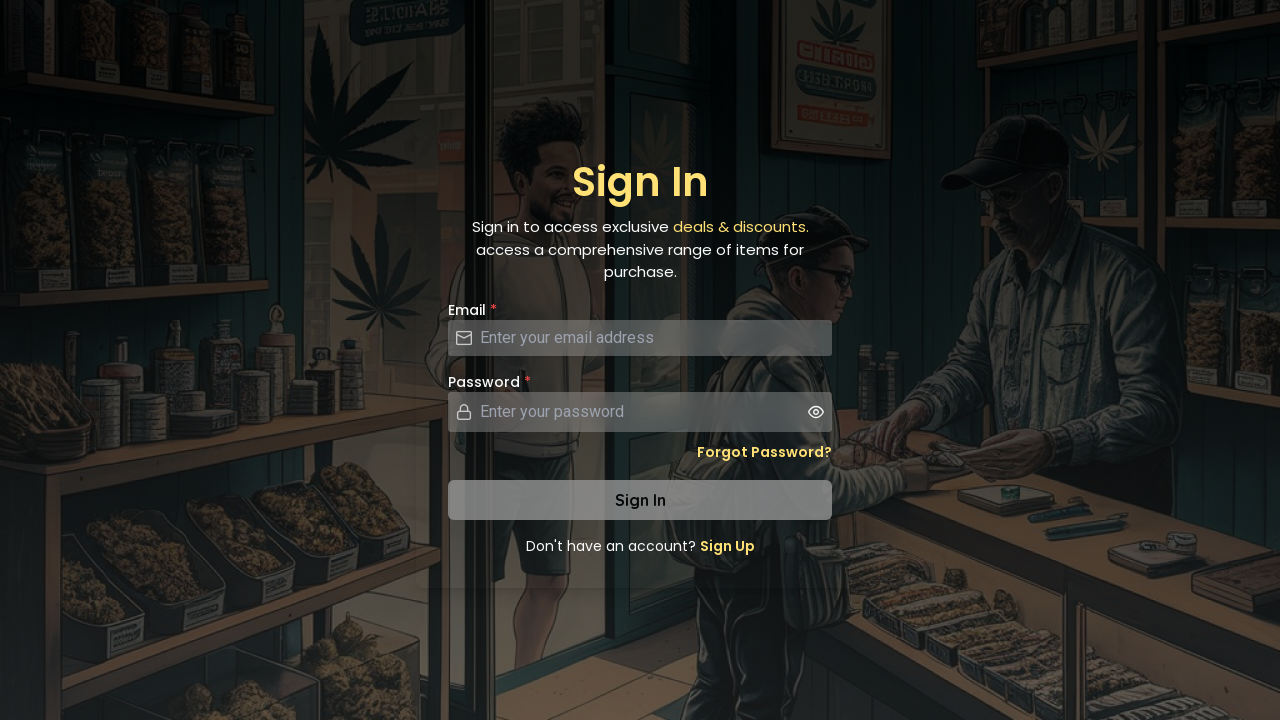